Tests selecting from a dropdown list by iterating through all options and clicking on the one matching "Option 1", then verifying the selection was made correctly.

Starting URL: http://the-internet.herokuapp.com/dropdown

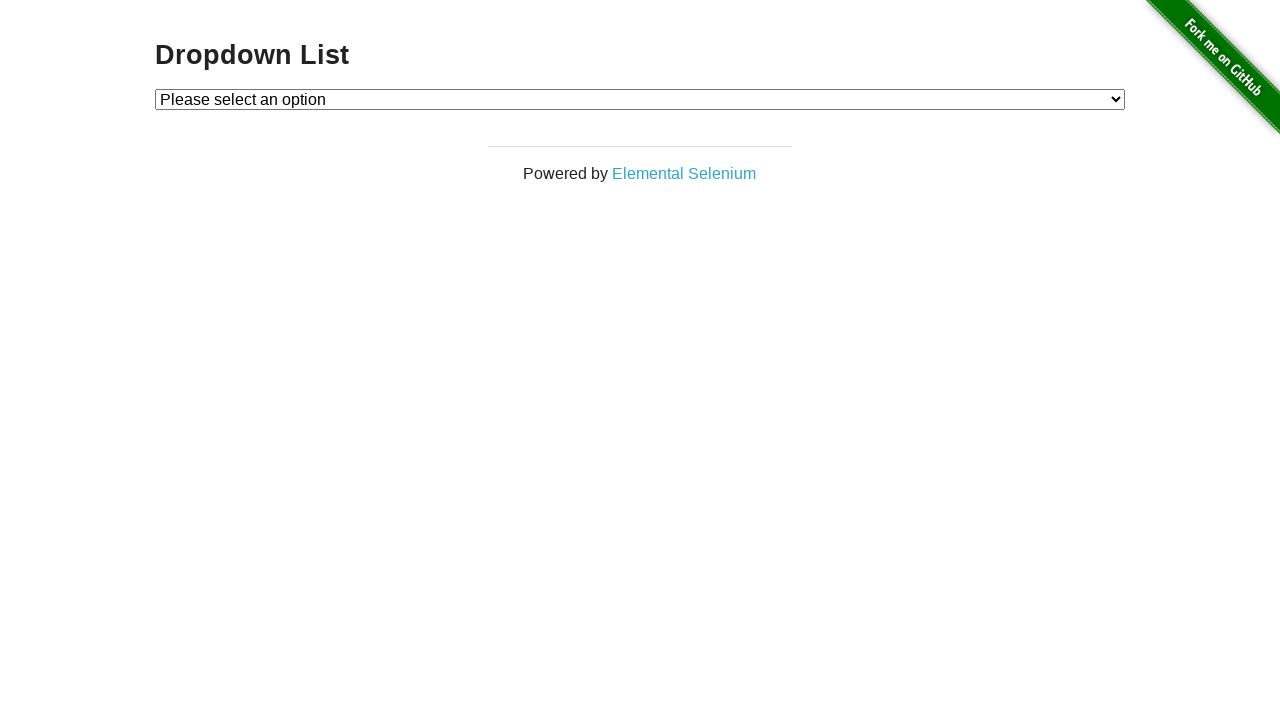

Waited for dropdown element to be present
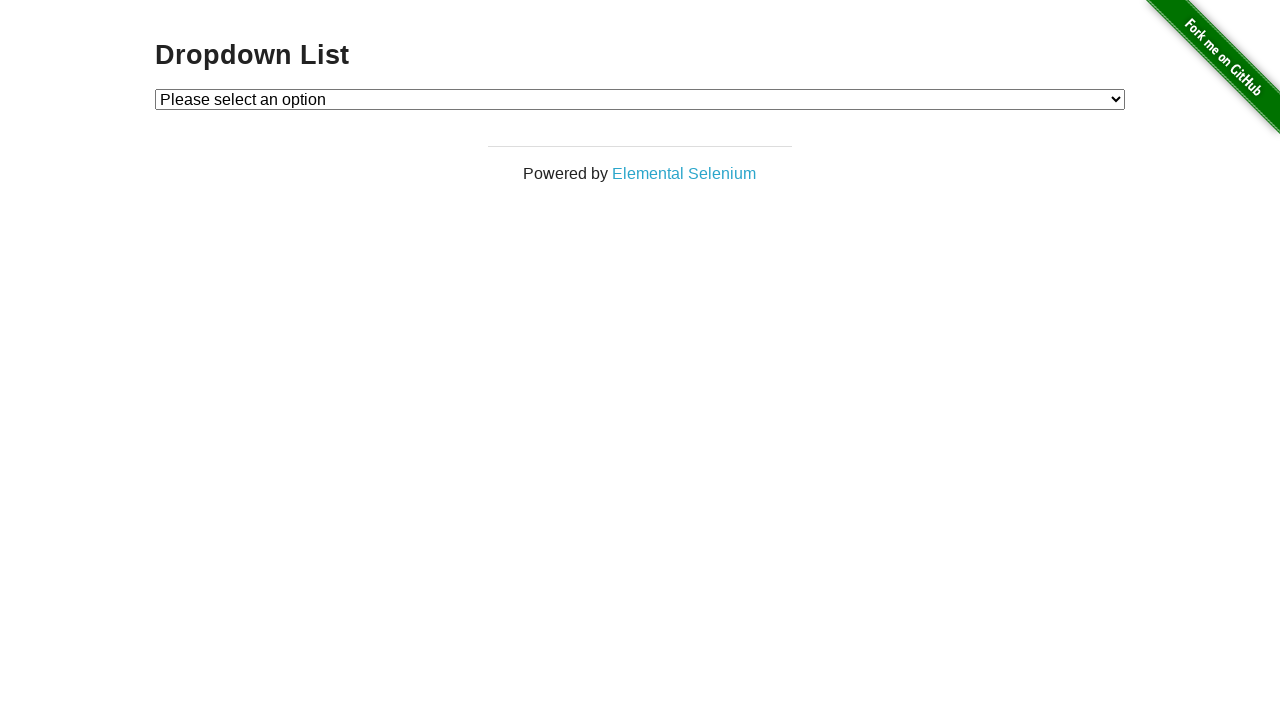

Selected 'Option 1' from the dropdown on #dropdown
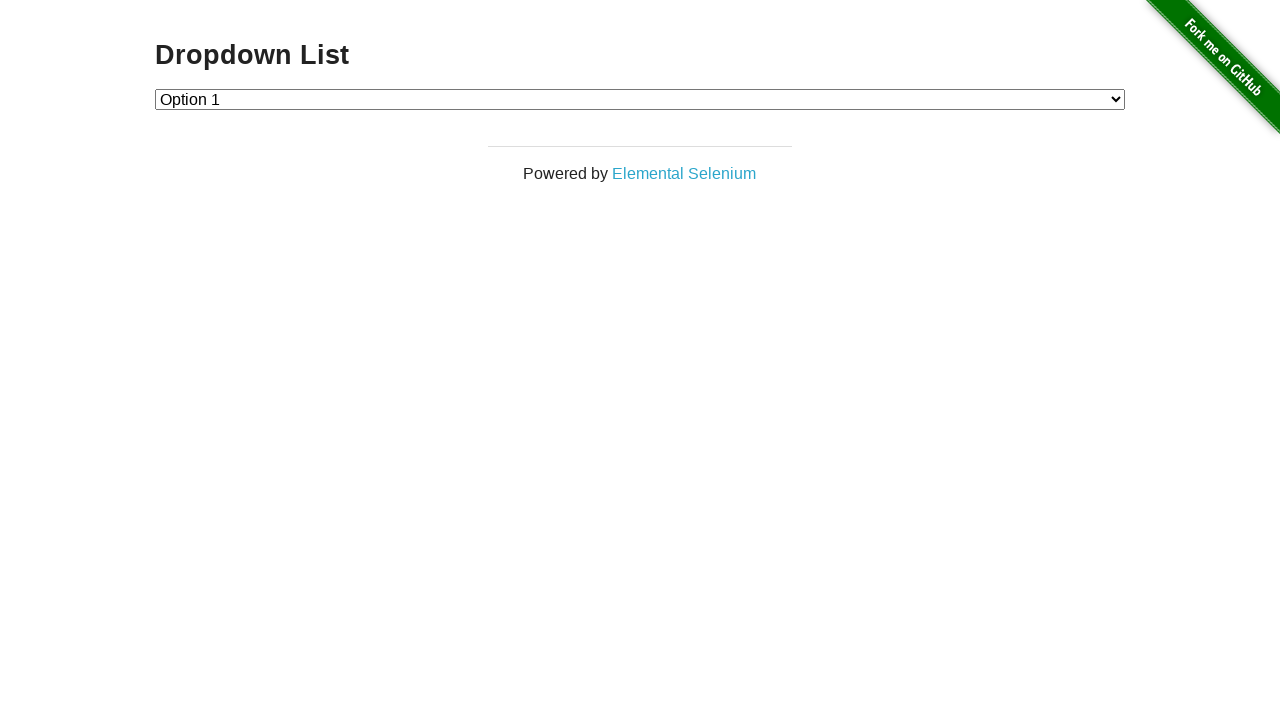

Retrieved the selected dropdown value
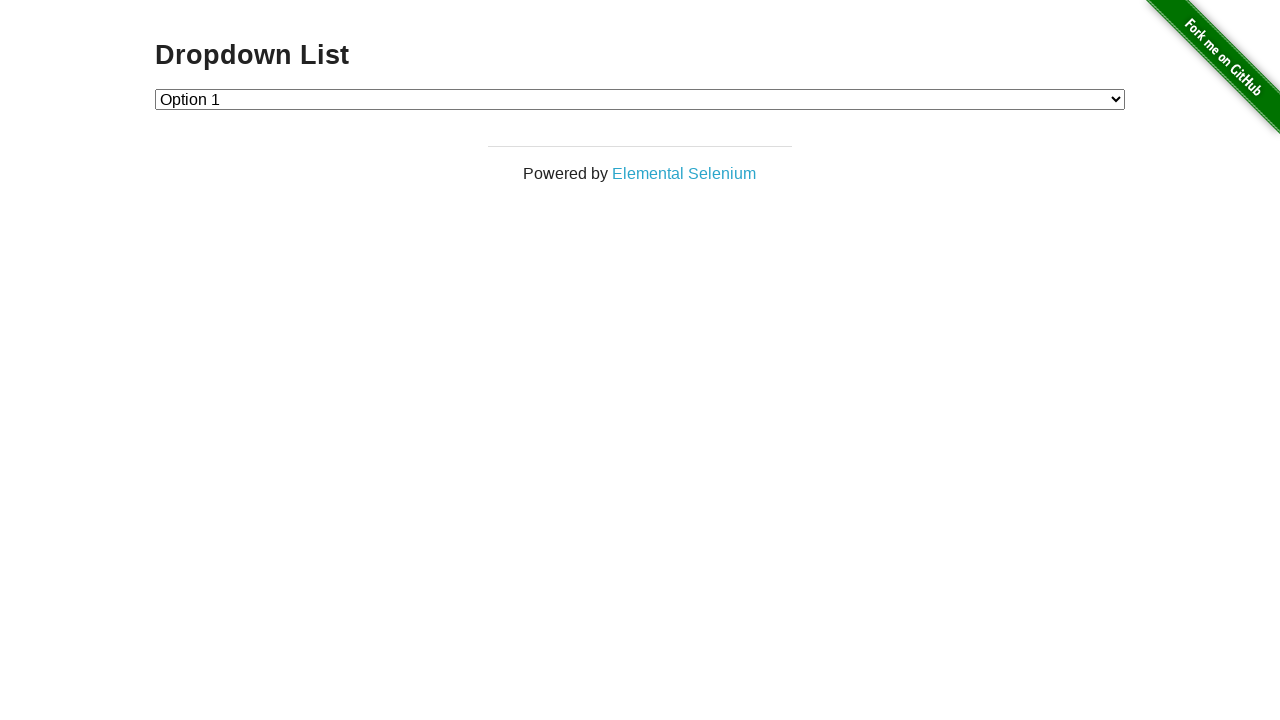

Verified that dropdown selection is '1'
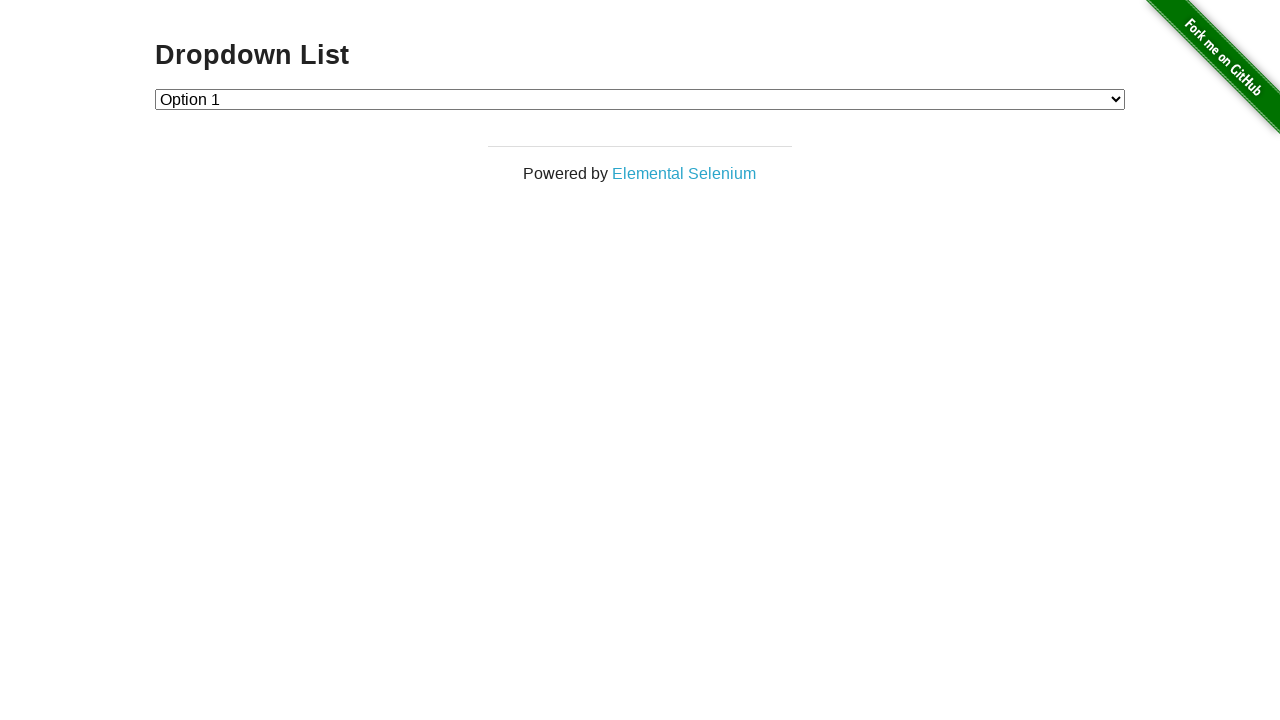

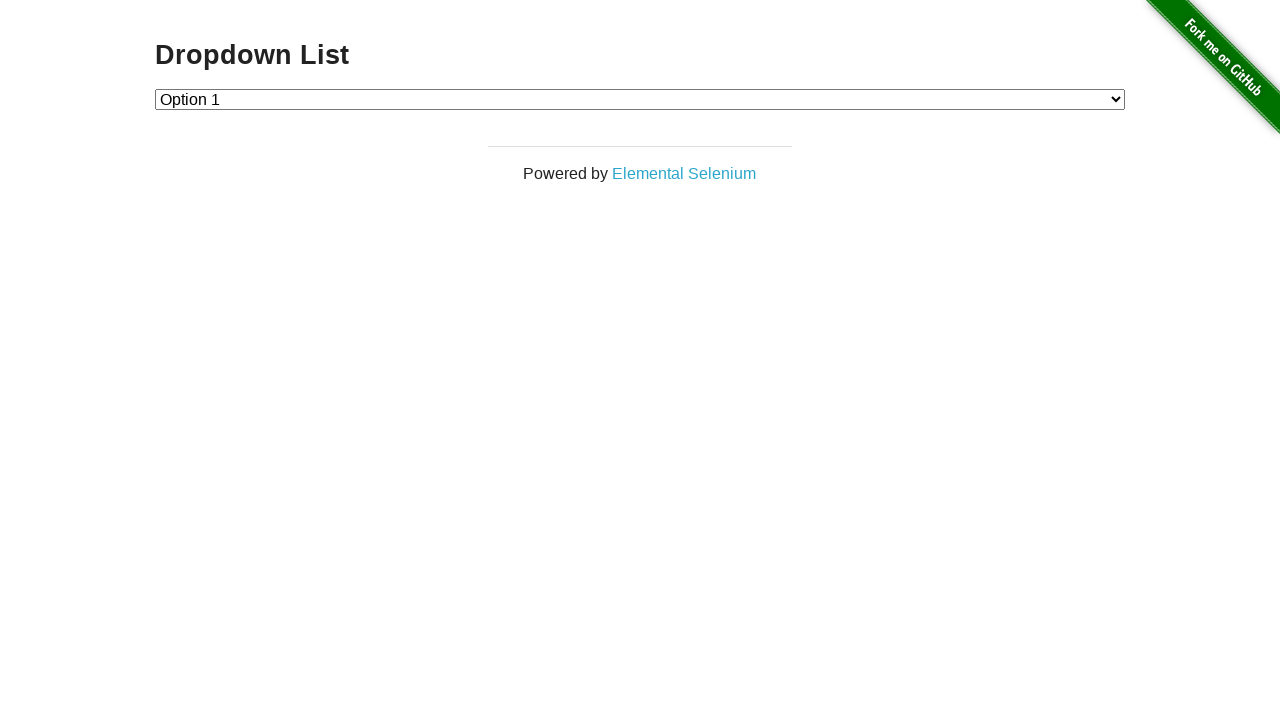